Tests drag and drop functionality by dragging element from column A to column B on a demo page

Starting URL: https://the-internet.herokuapp.com/drag_and_drop

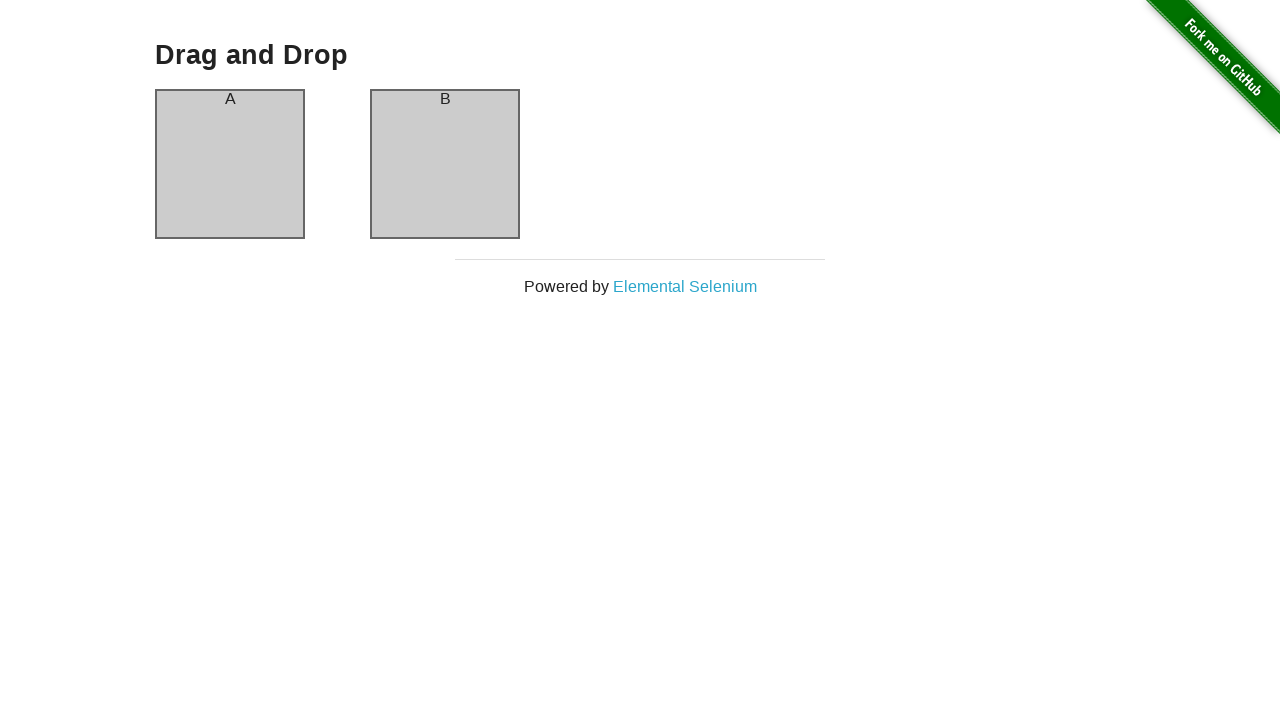

Navigated to drag and drop demo page
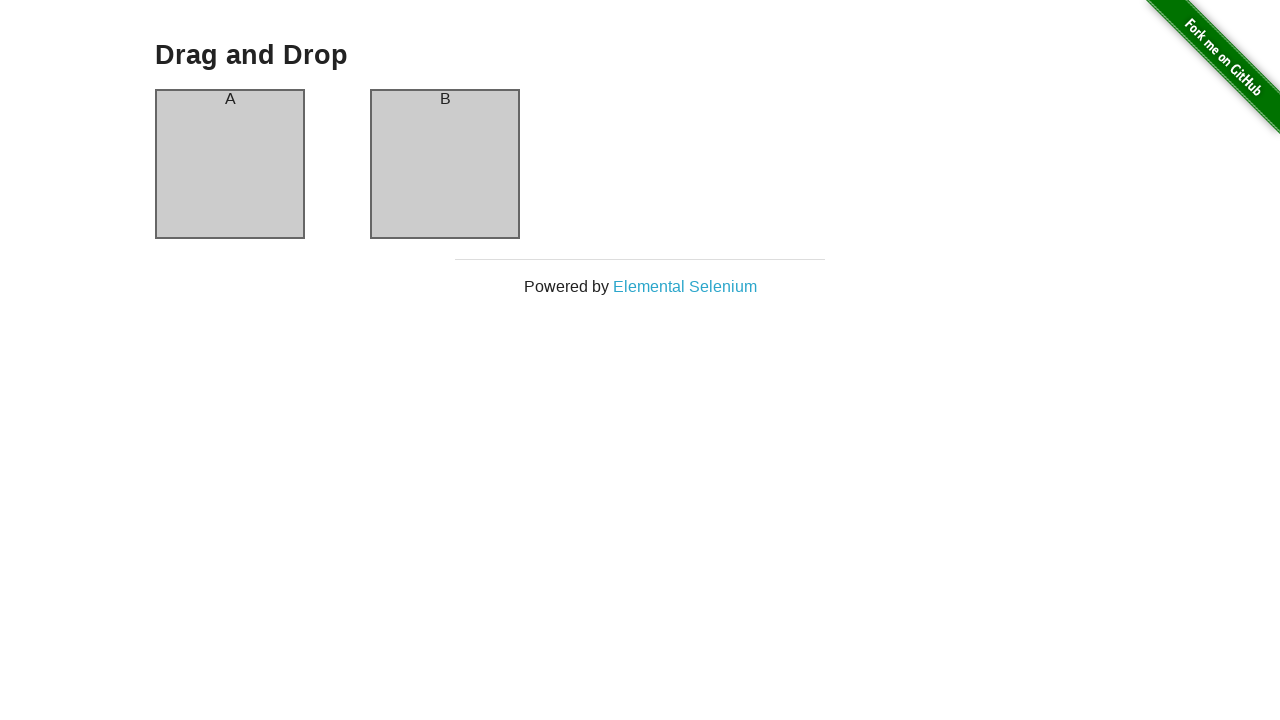

Column A is visible
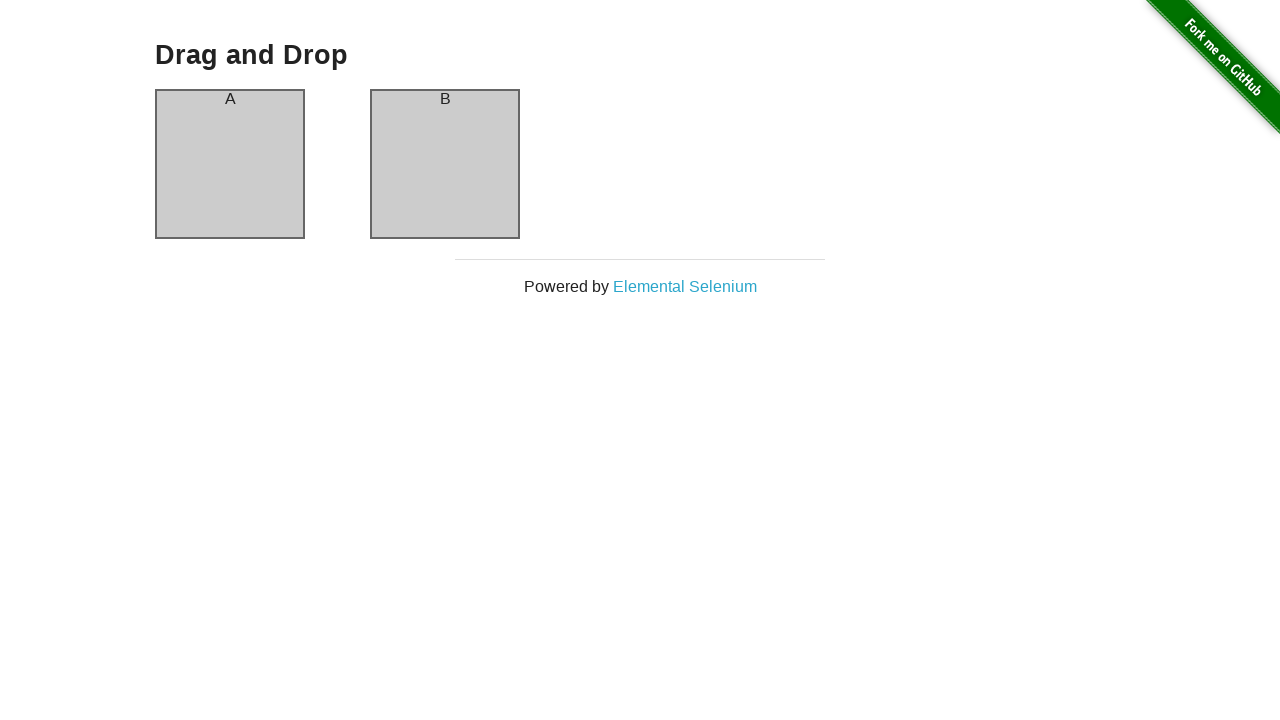

Column B is visible
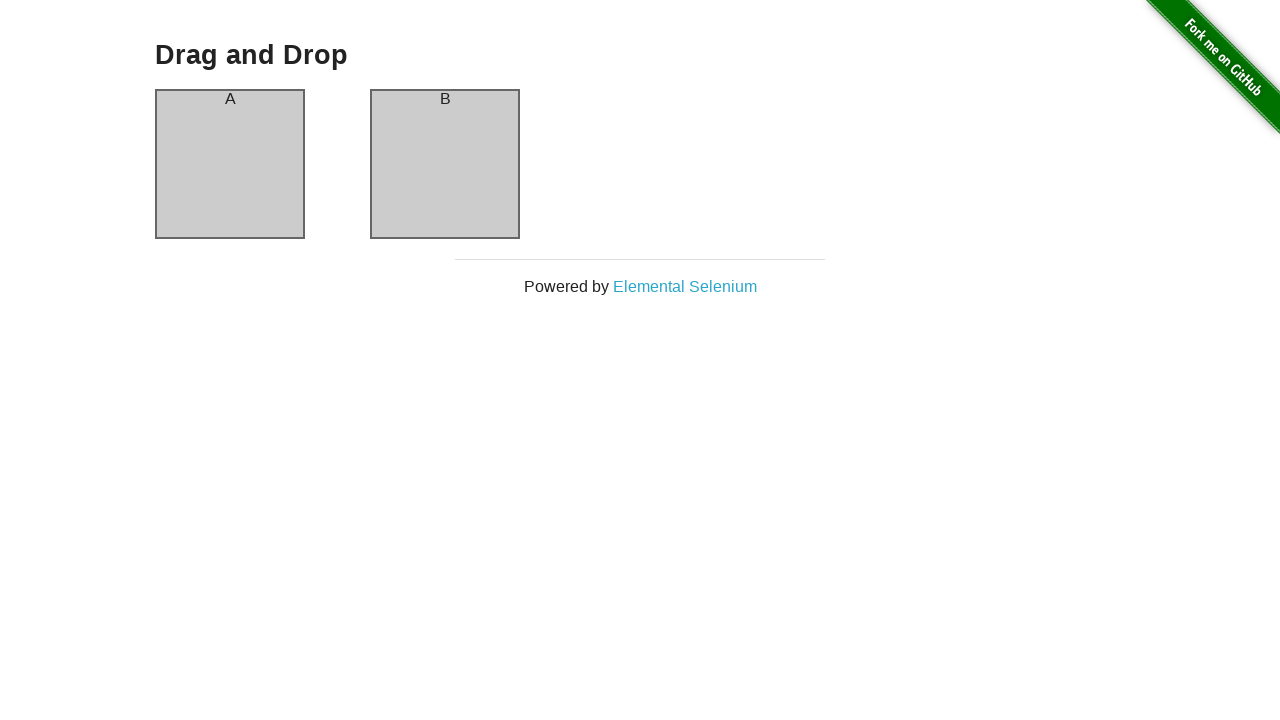

Located source element (Column A)
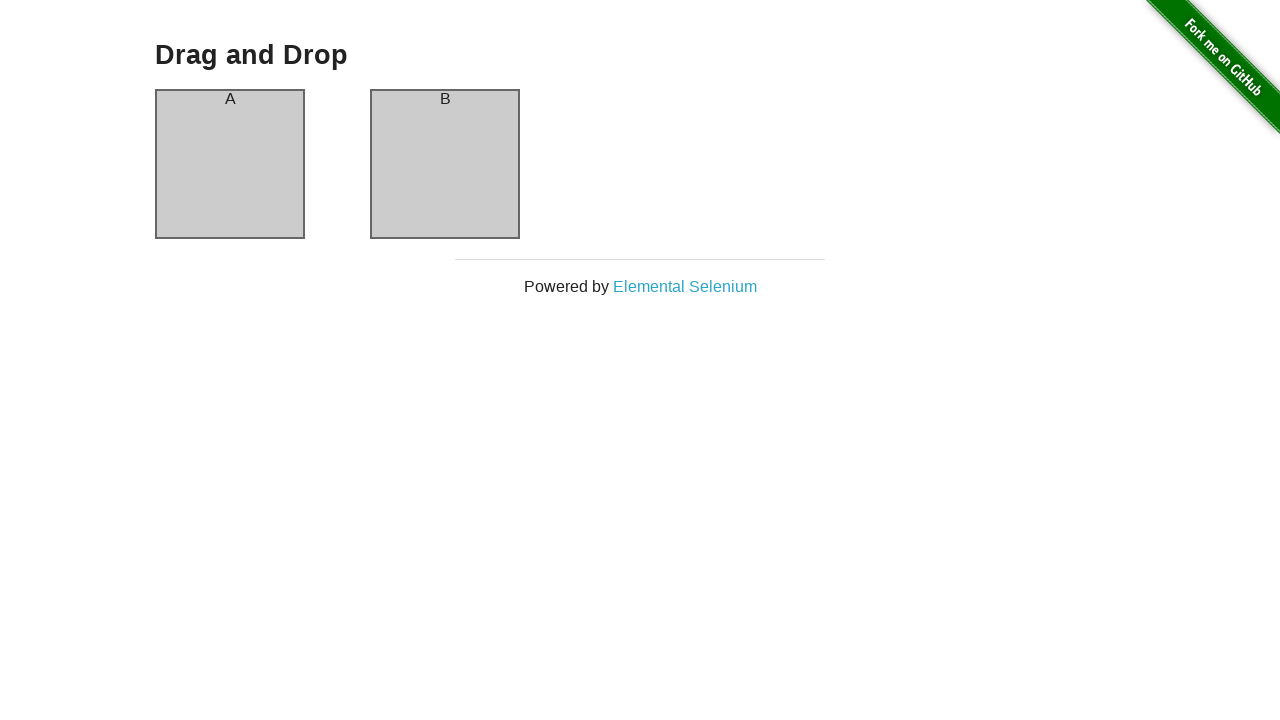

Located target element (Column B)
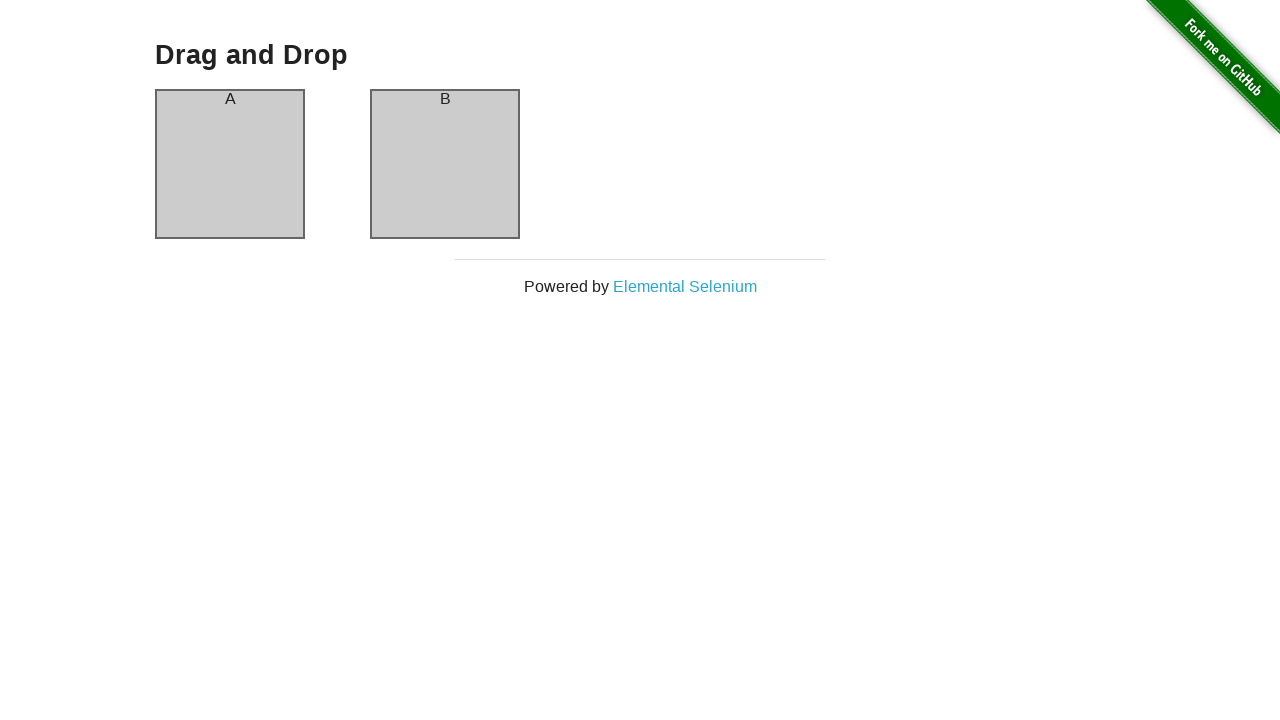

Dragged element from Column A to Column B at (445, 164)
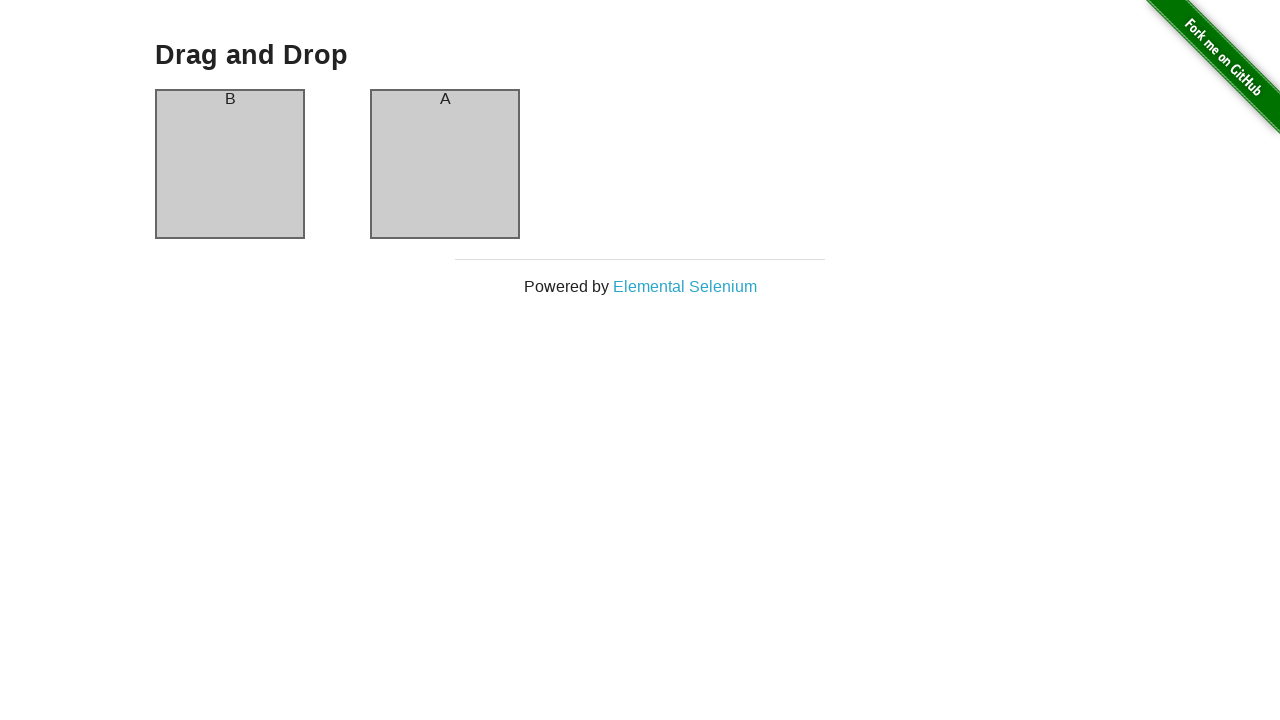

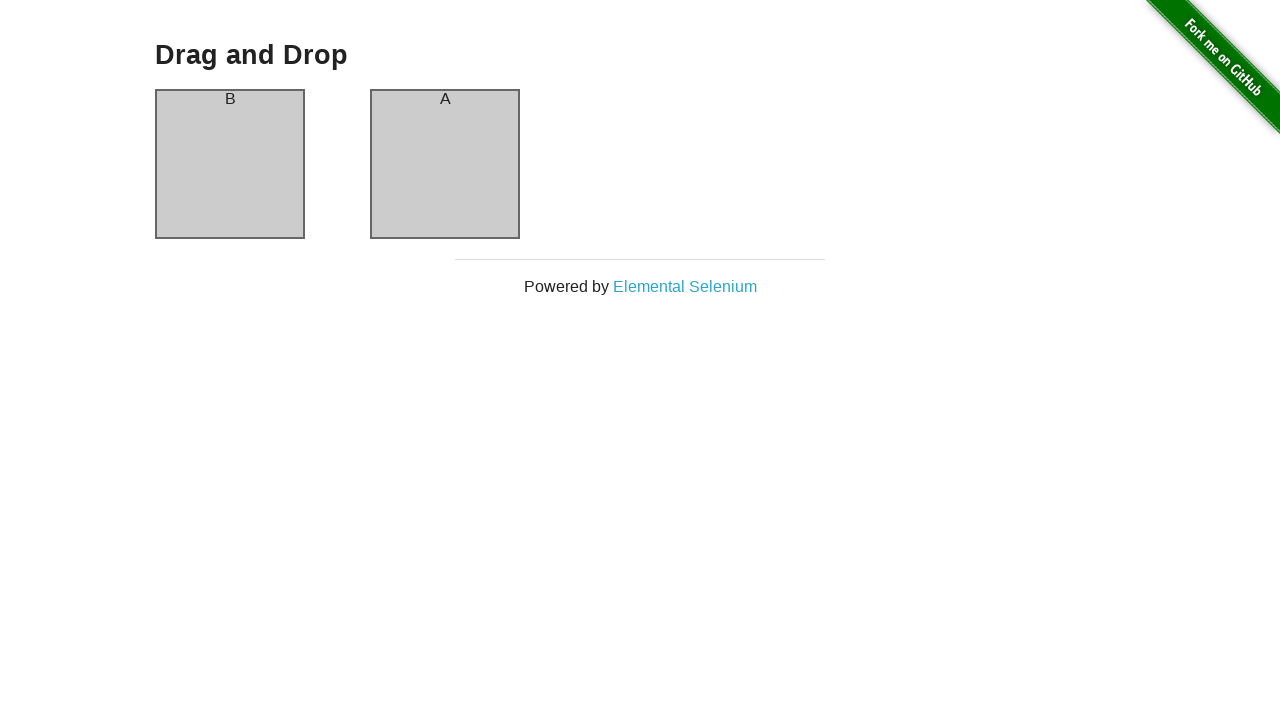